Navigates to an event page and verifies that event slot information and date label are displayed on the page.

Starting URL: https://biaarma.com/event/OpInvasionOfSicily

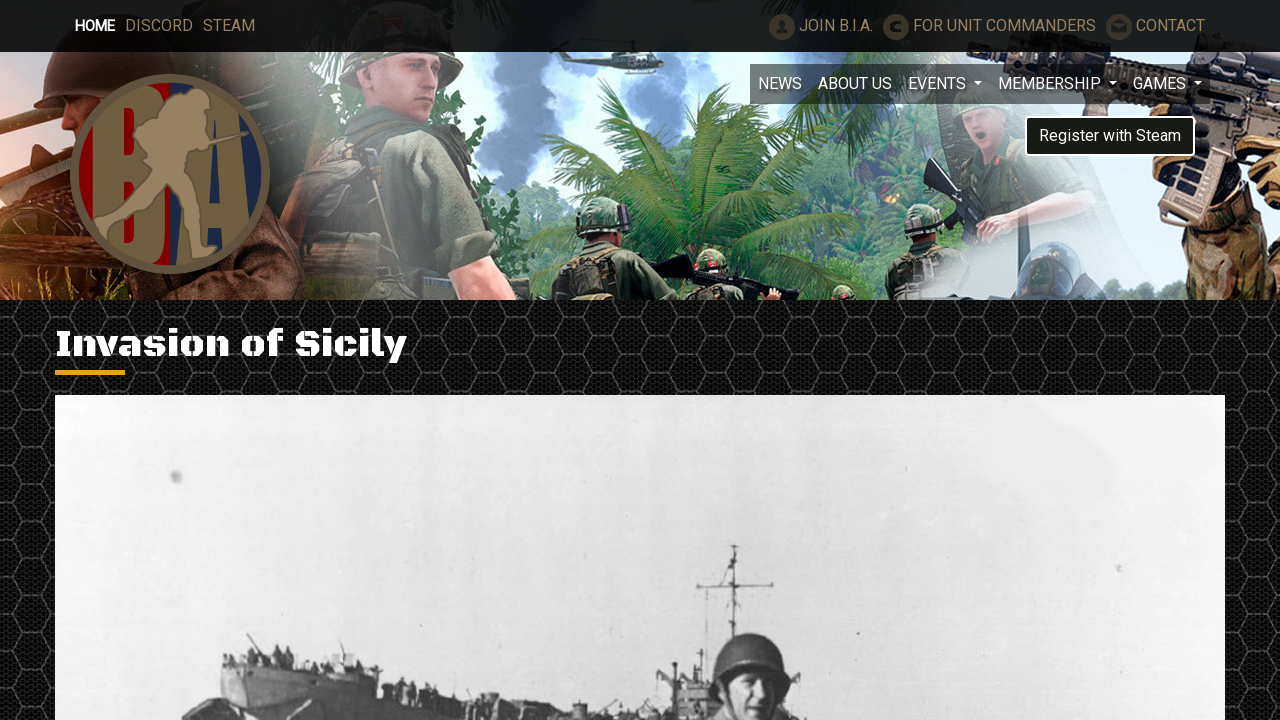

Event slot selector loaded on the page
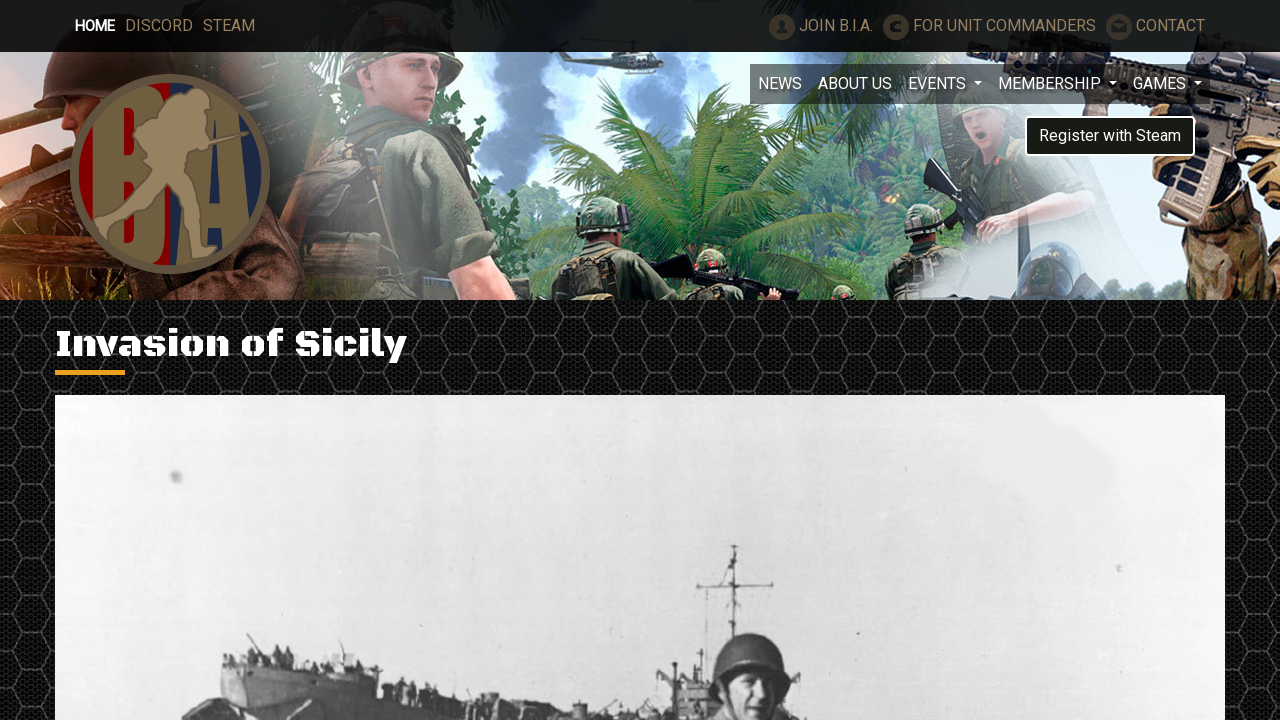

Event date label is visible on the page
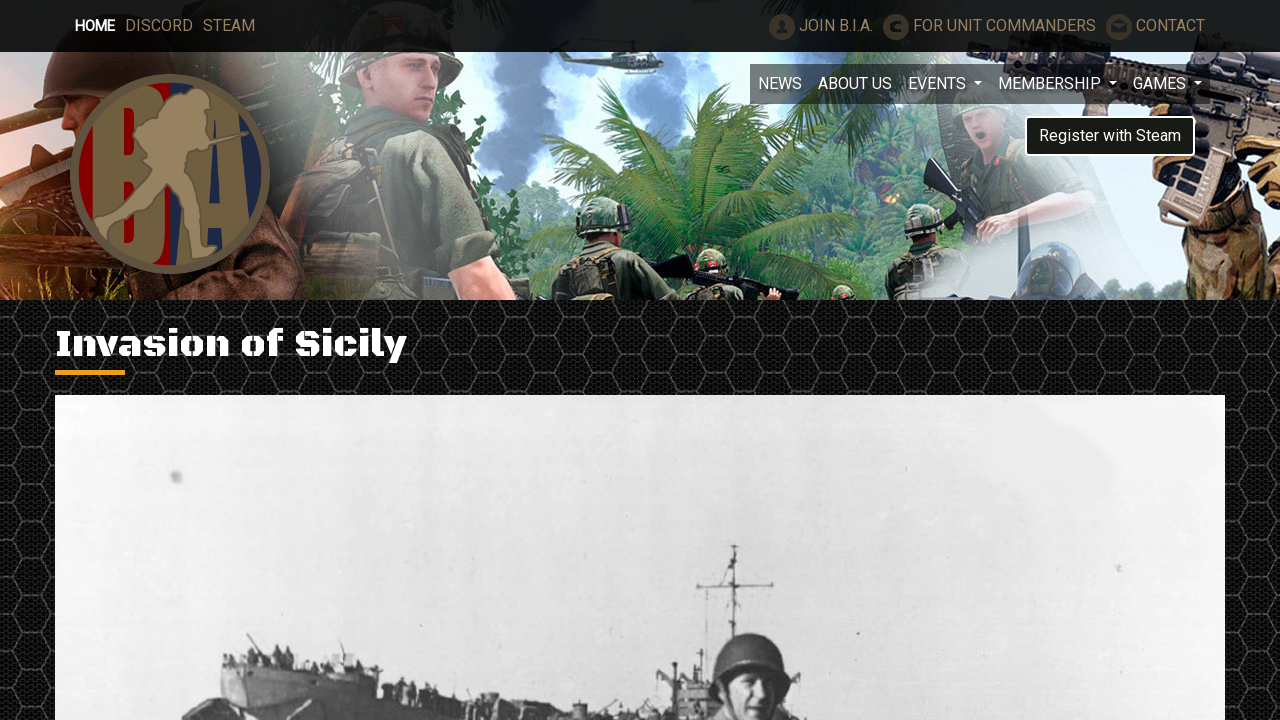

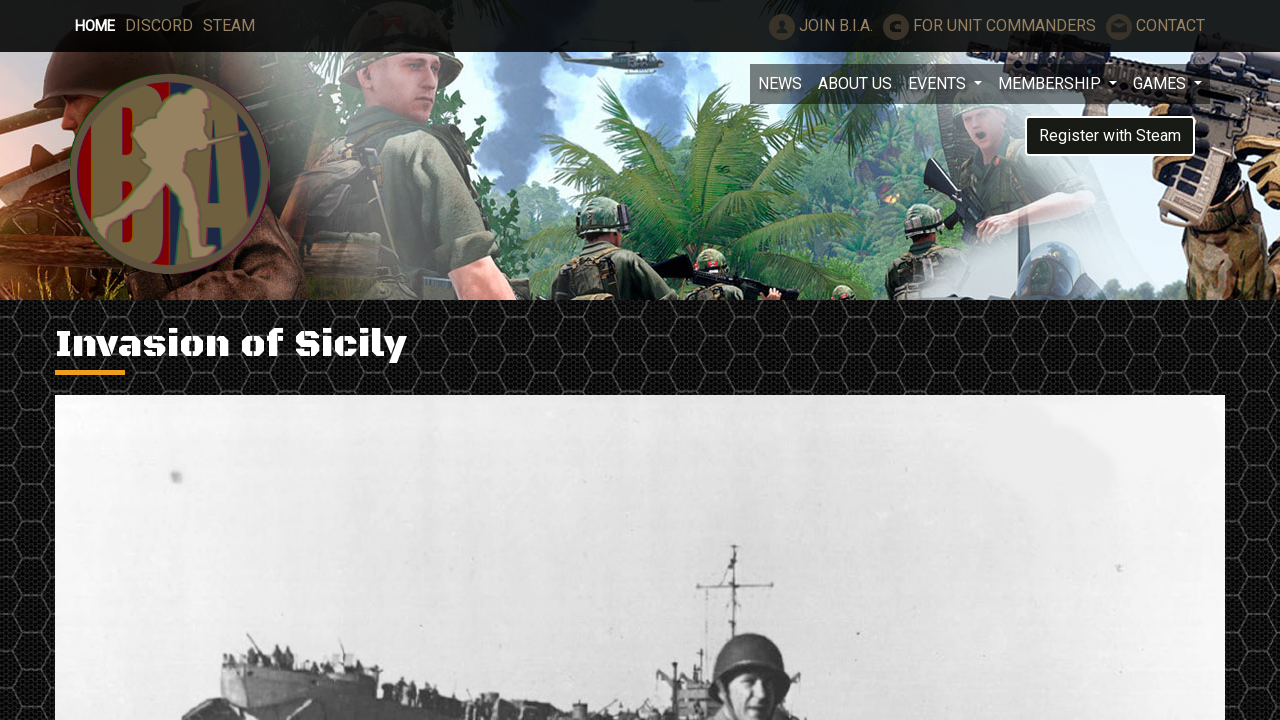